Opens the RedBus website homepage to verify it loads successfully

Starting URL: https://www.redbus.com/

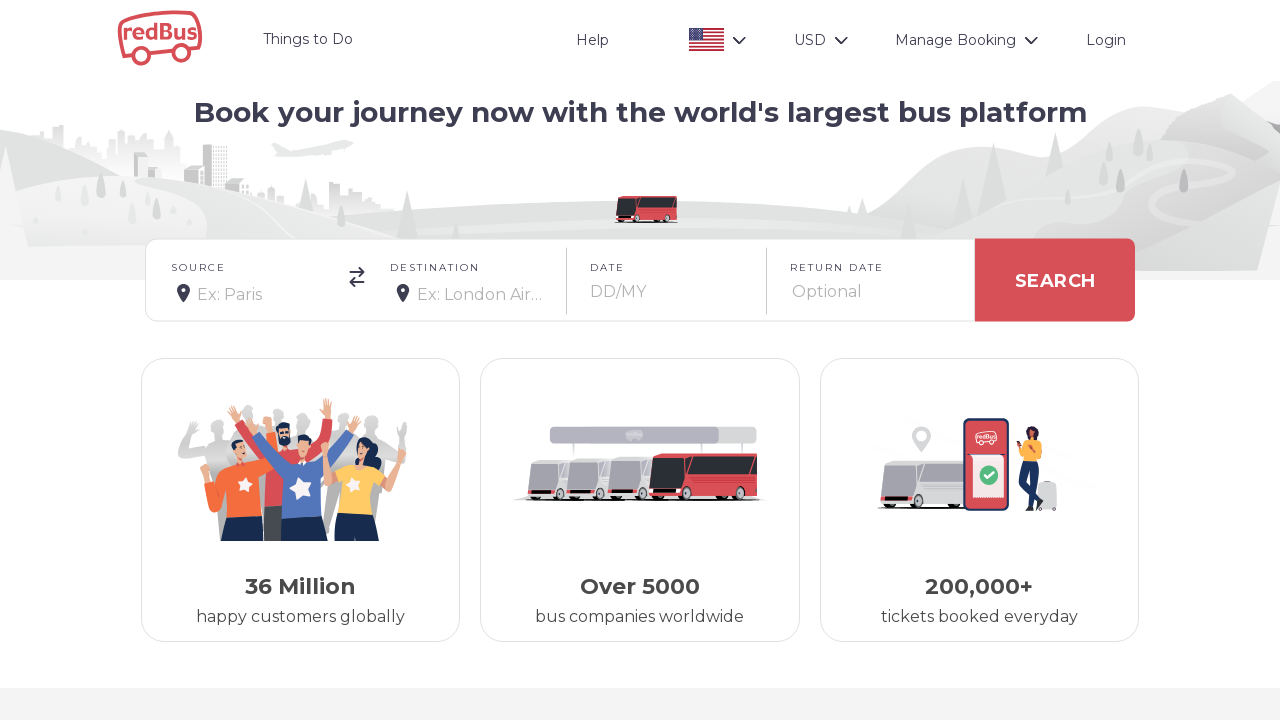

RedBus homepage loaded successfully (DOM content loaded)
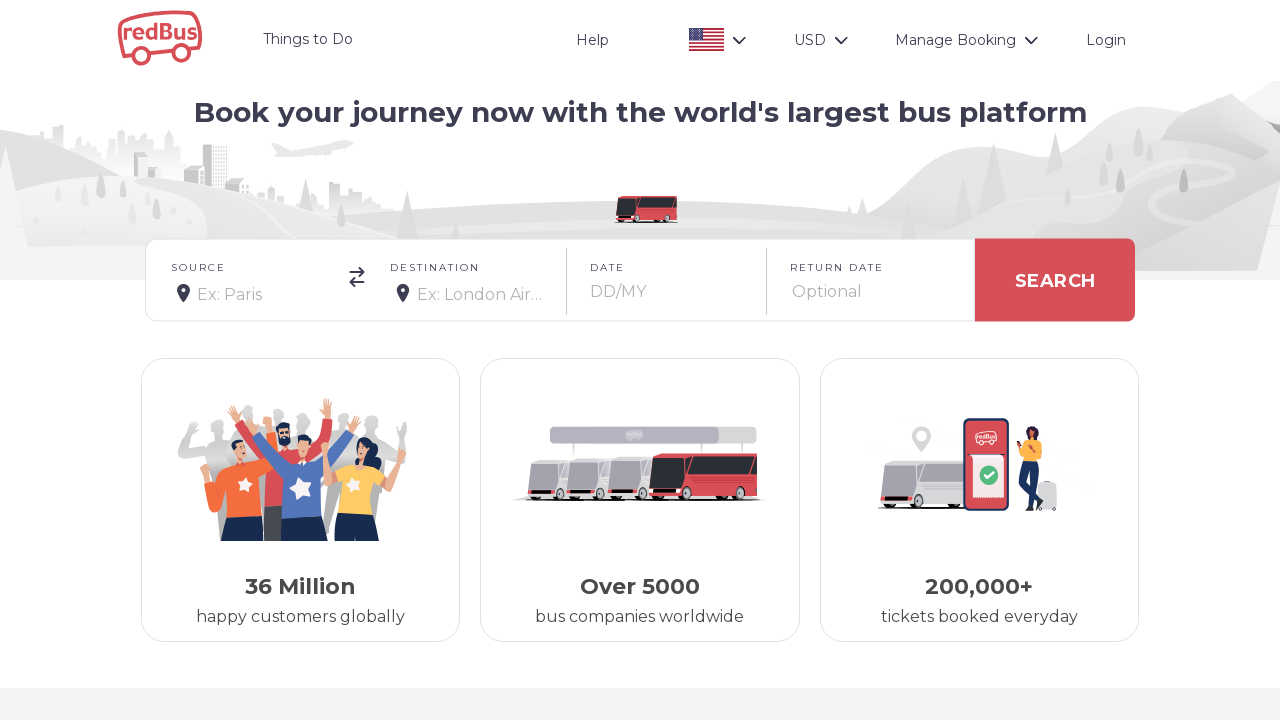

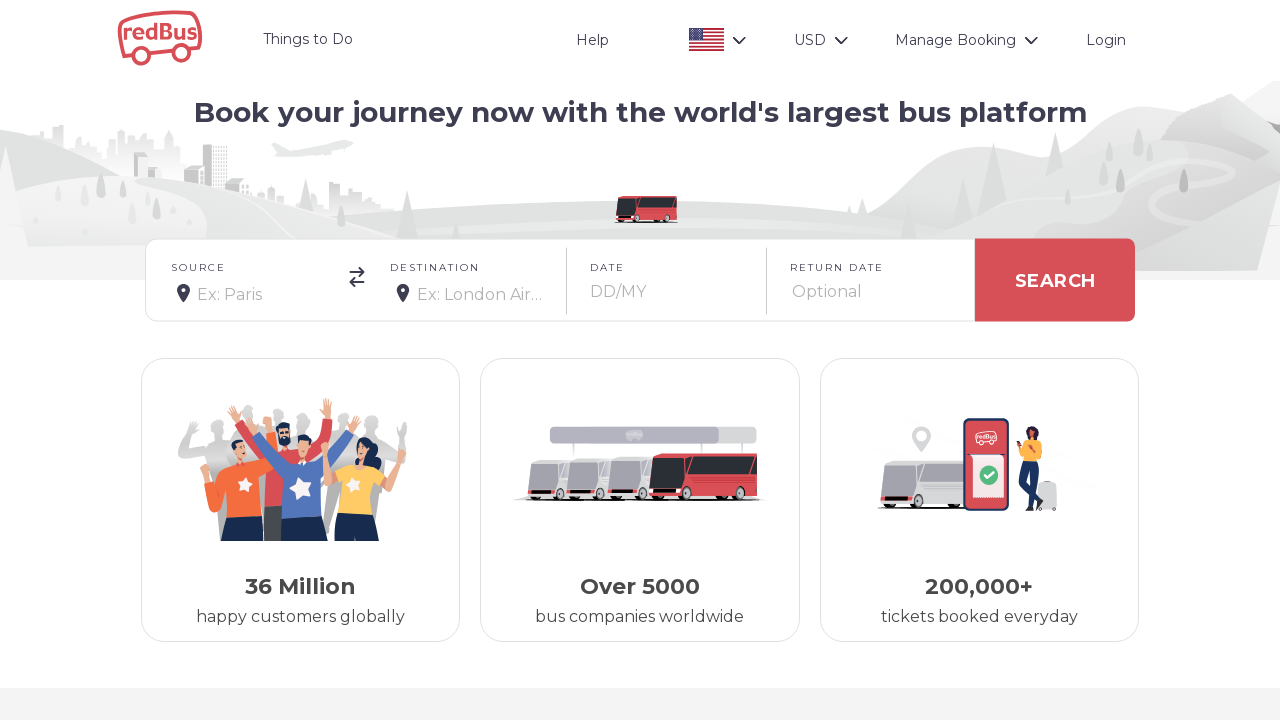